Tests jQuery UI drag and drop functionality by dragging an element and dropping it onto a target element

Starting URL: https://jqueryui.com/droppable/

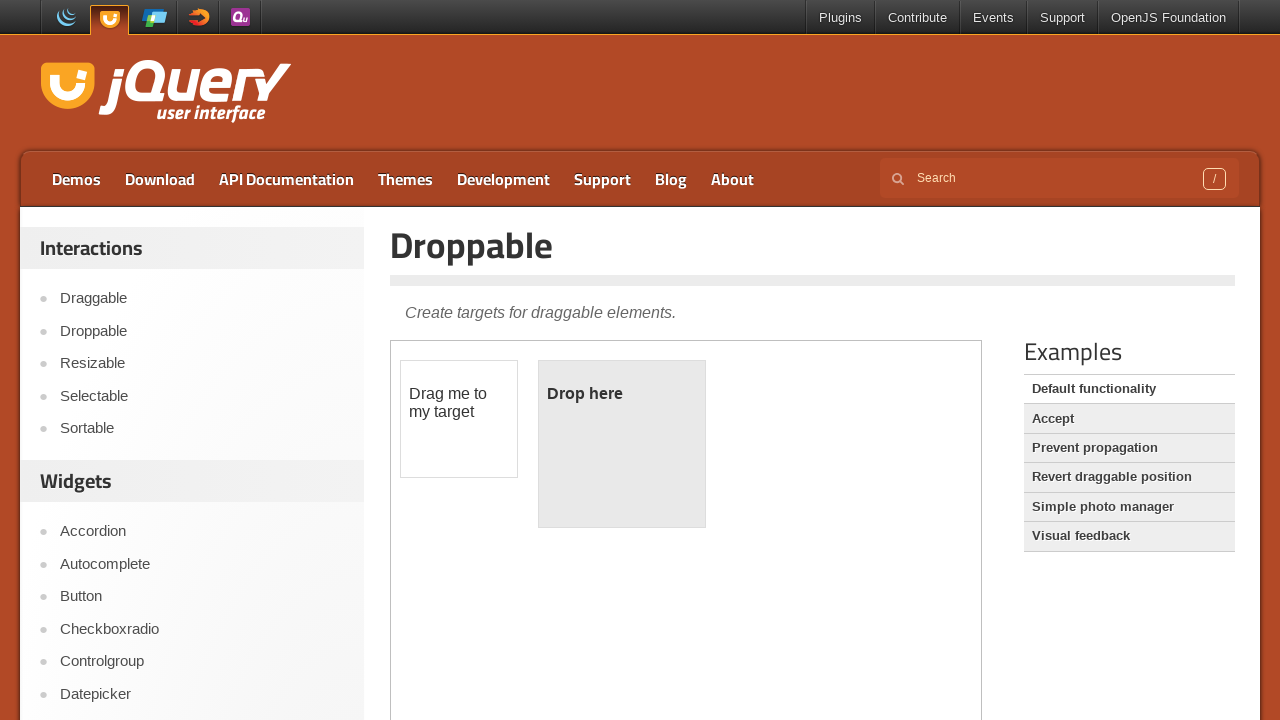

Located the first iframe containing the jQuery UI demo
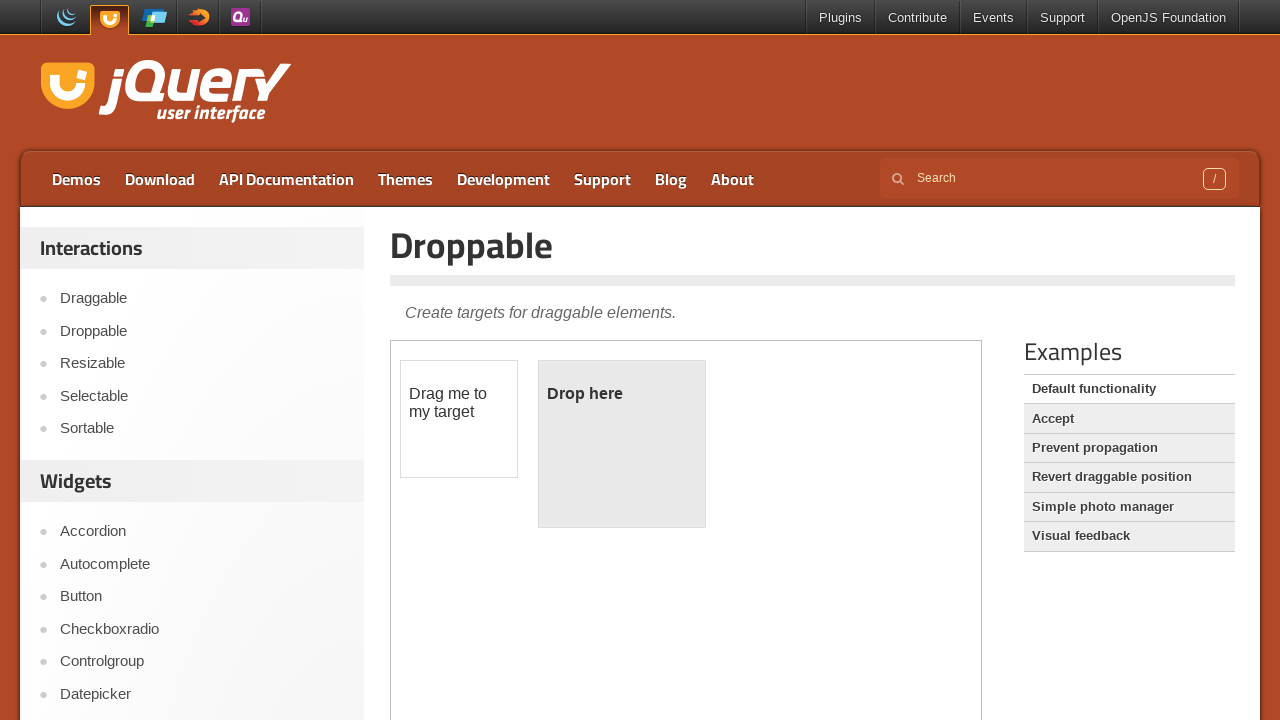

Located the draggable element with id 'draggable'
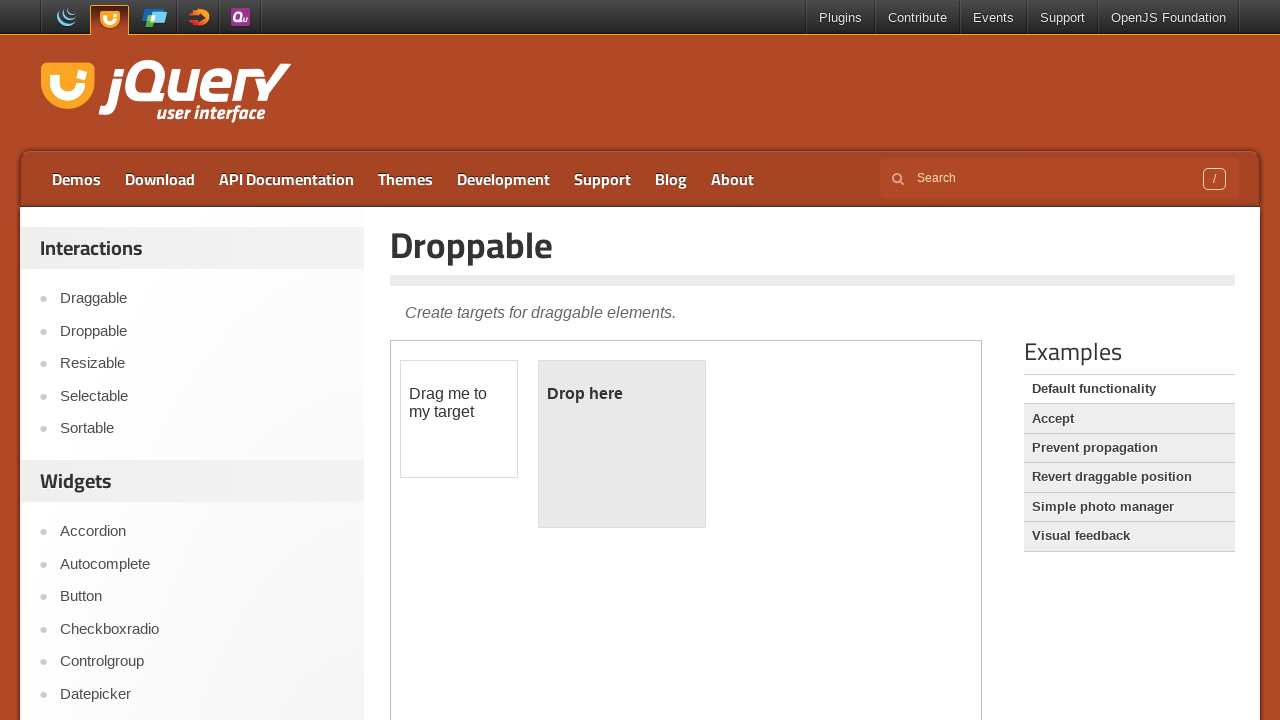

Located the droppable target element with id 'droppable'
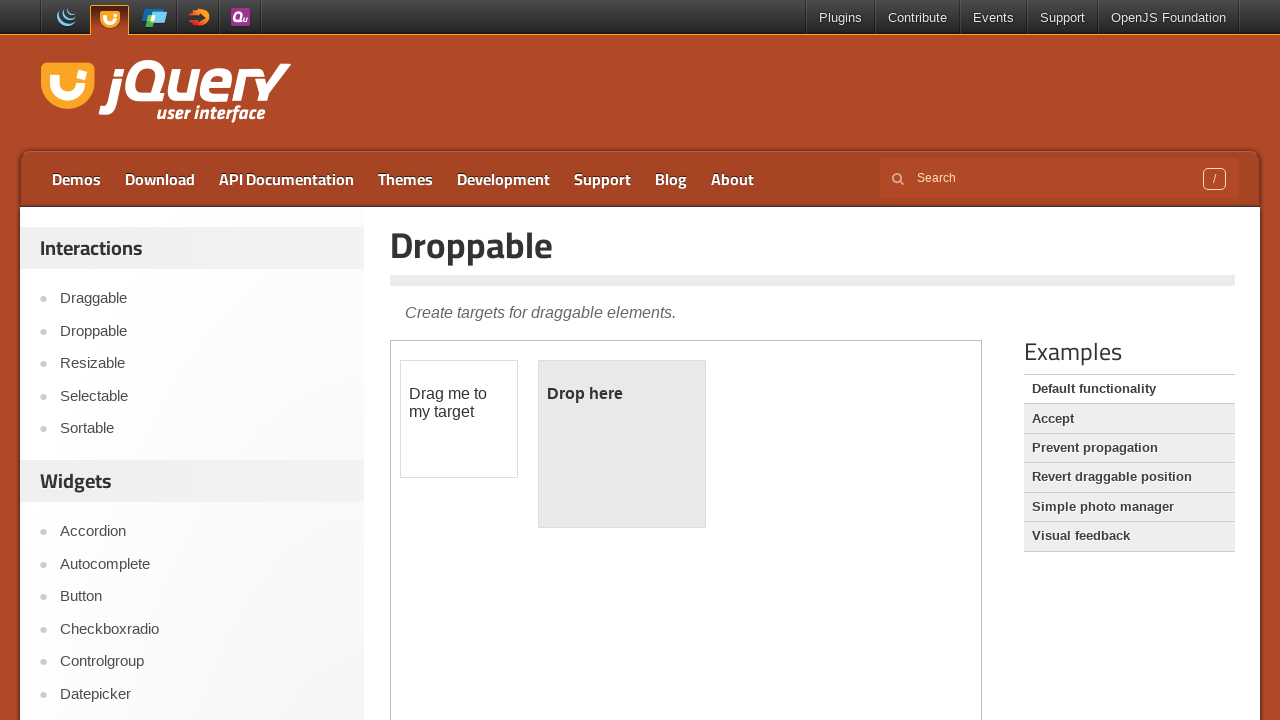

Dragged the draggable element onto the droppable target at (622, 444)
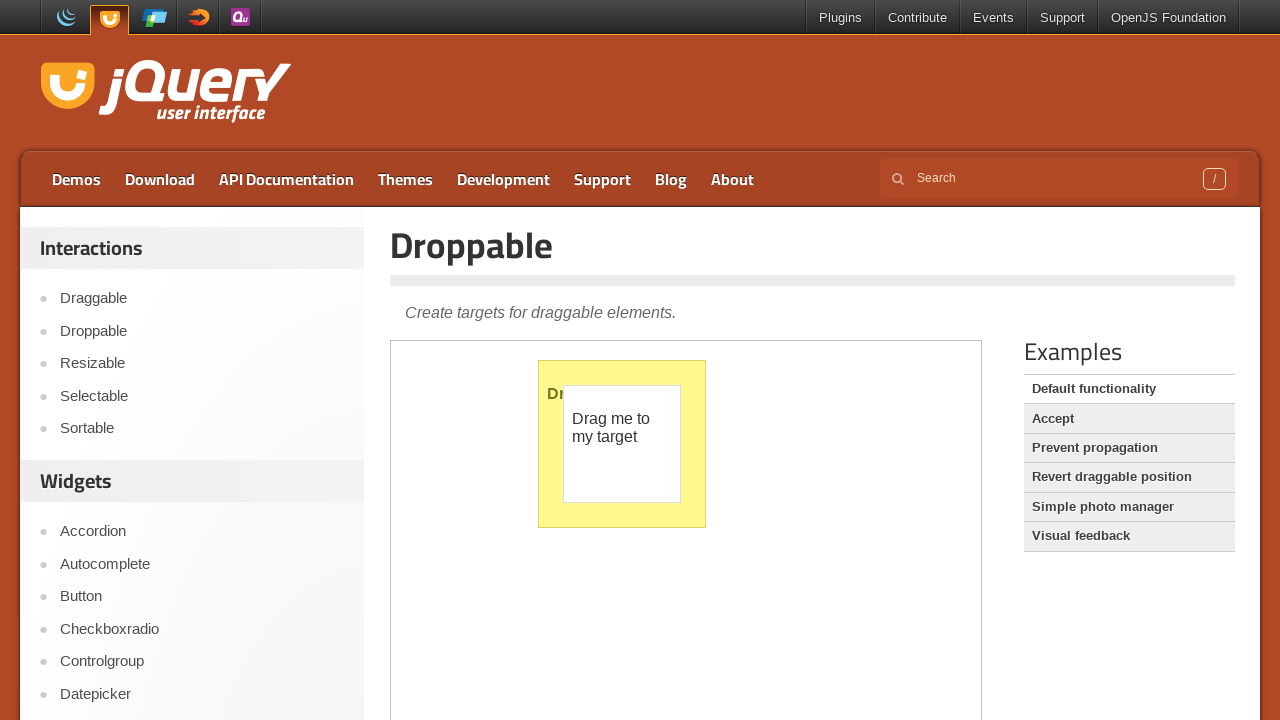

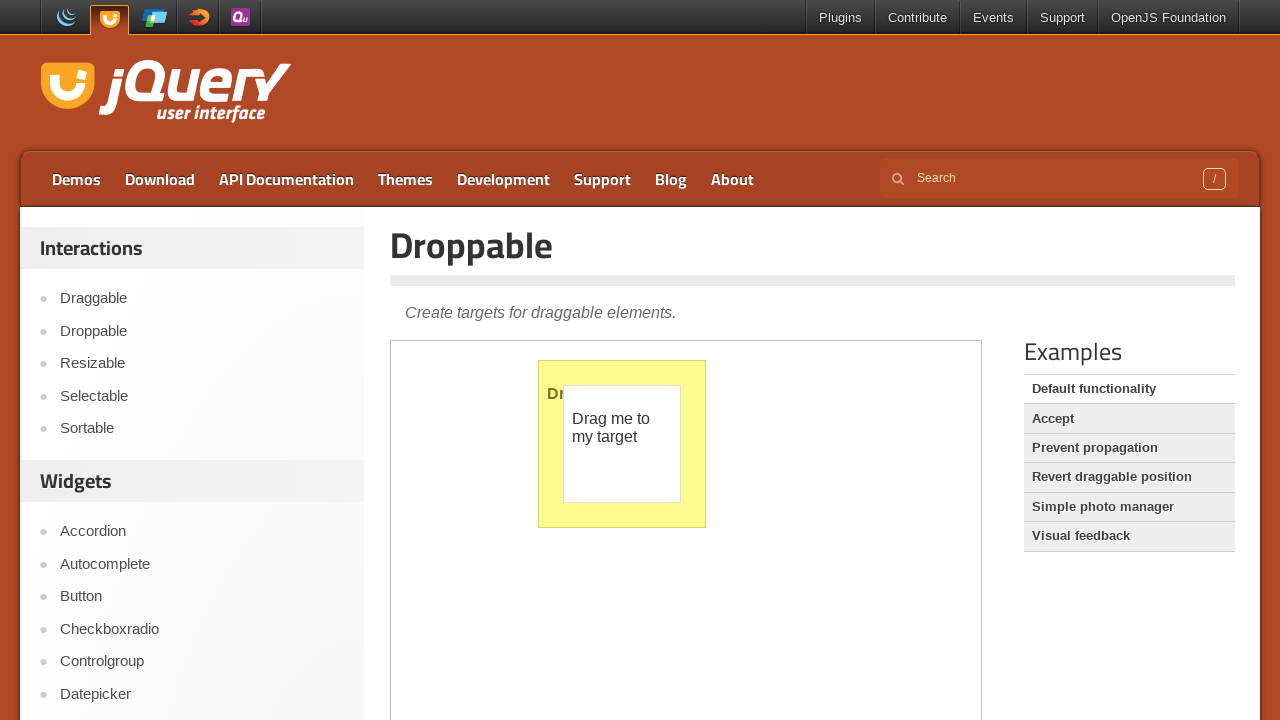